Tests clicking a link that opens a popup window on a blog page

Starting URL: http://omayo.blogspot.com/

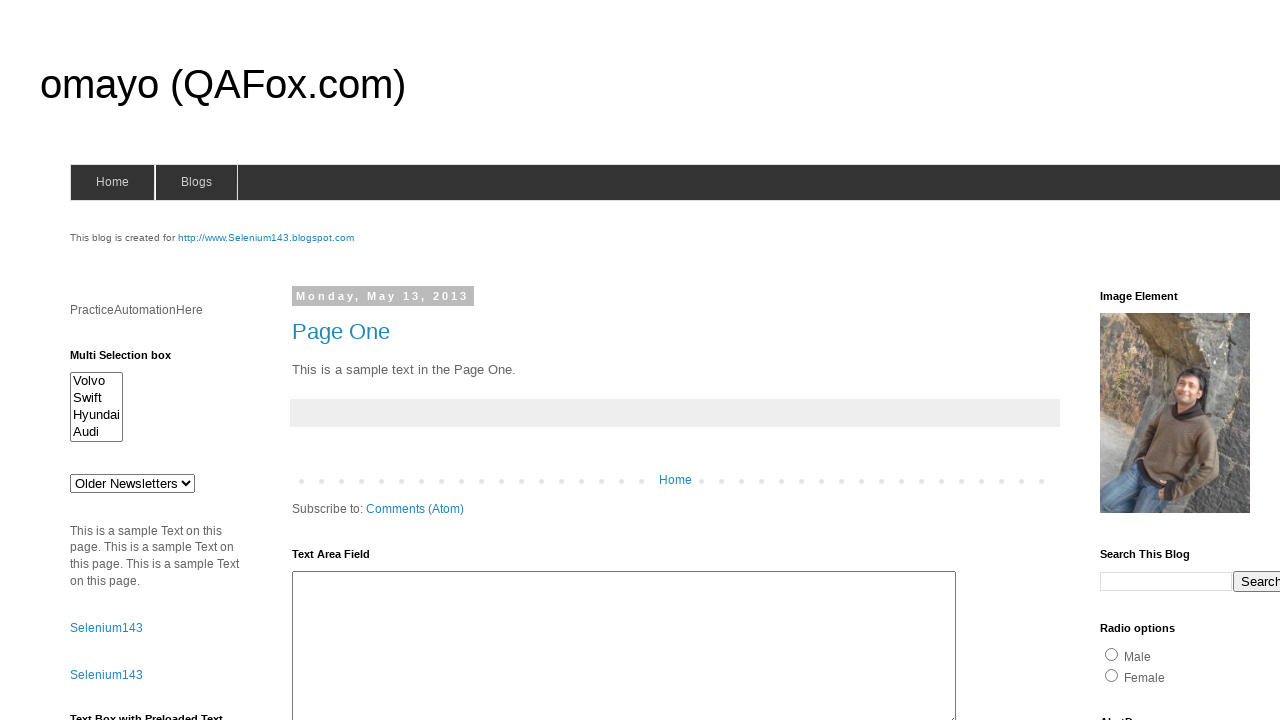

Clicked link to open a popup window at (132, 360) on text=Open a popup window
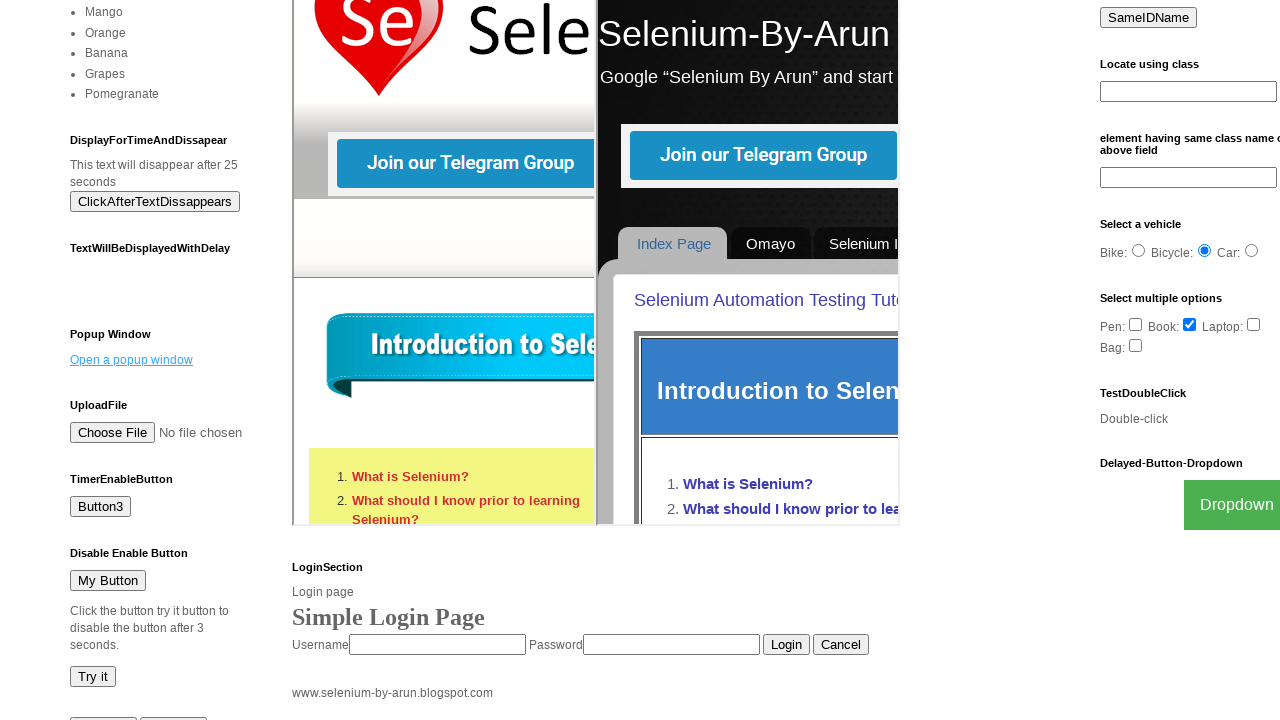

Waited 1 second for popup window to open
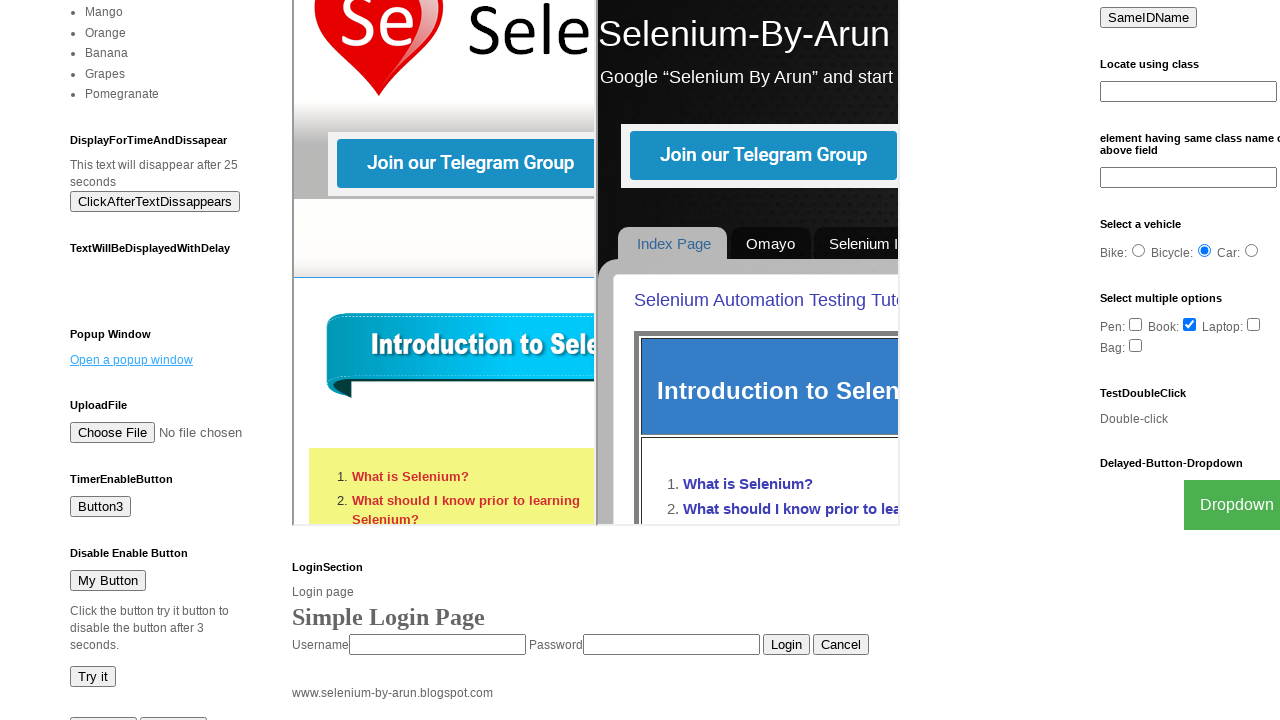

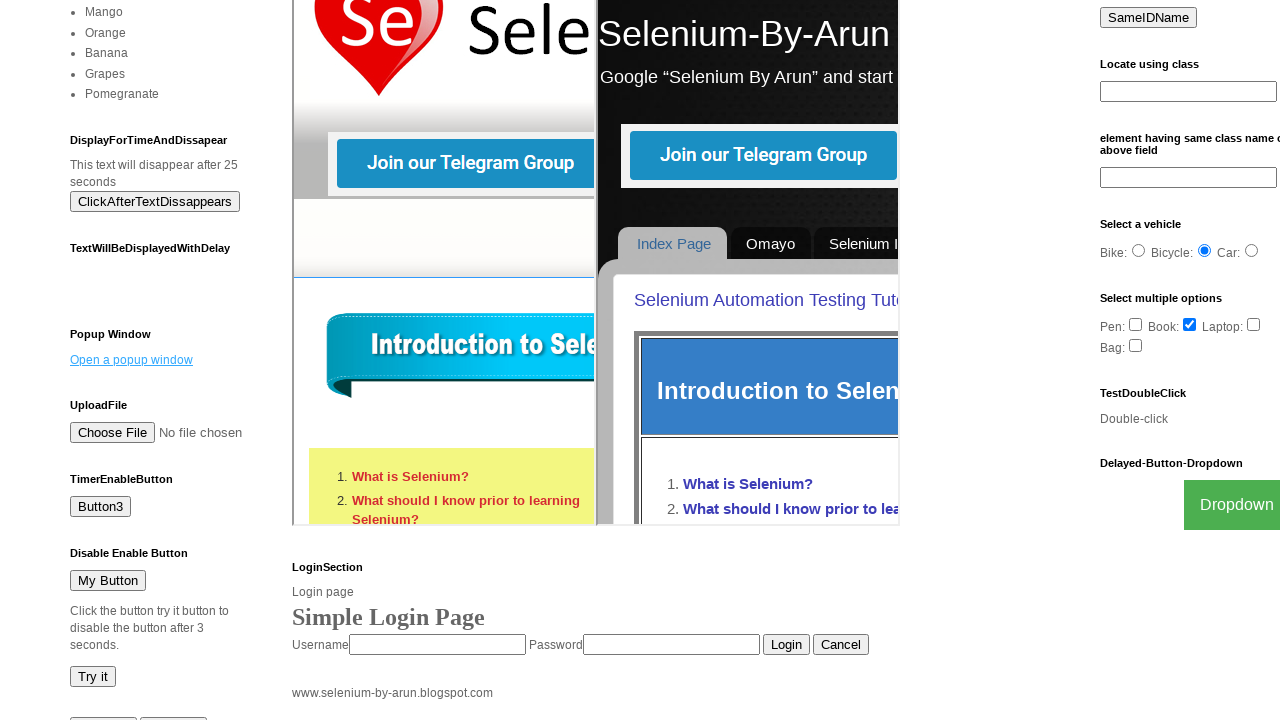